Tests selecting only the Heart Attack checkbox from multiple checkboxes on the page

Starting URL: https://automationfc.github.io/multiple-fields/

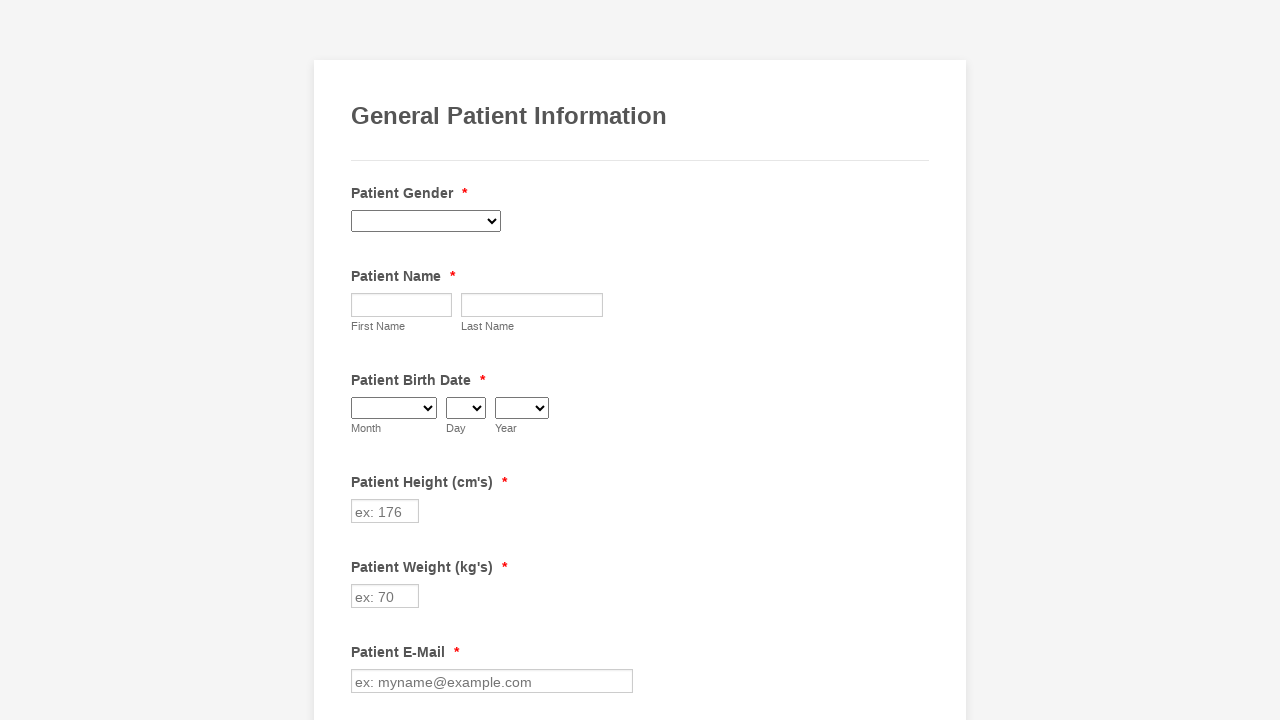

Located all checkboxes on the page
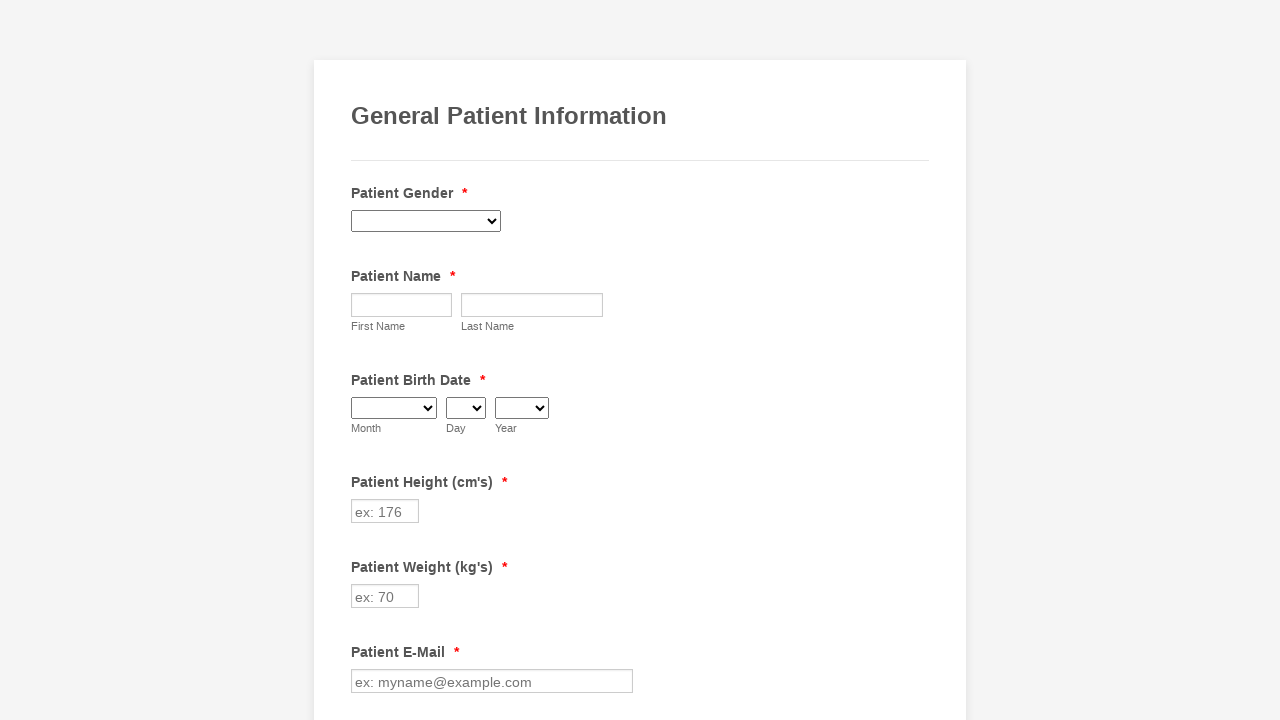

Found 29 checkboxes total
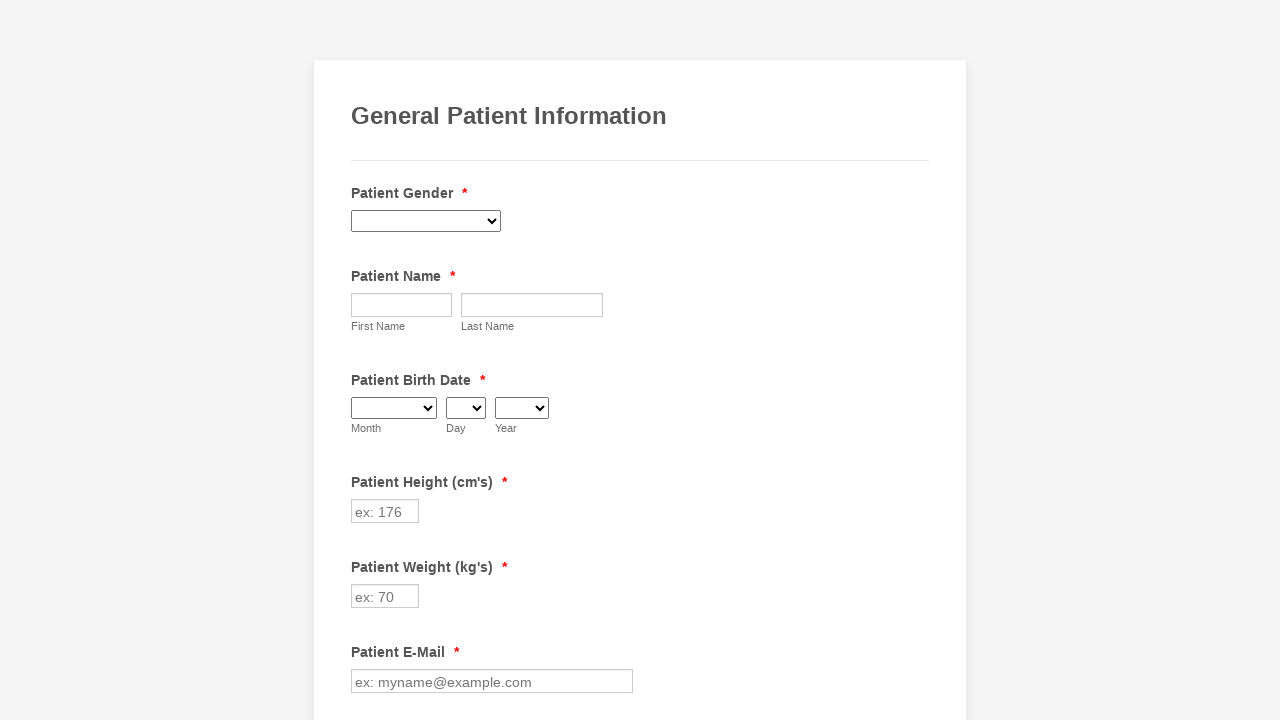

Retrieved checkbox at index 0
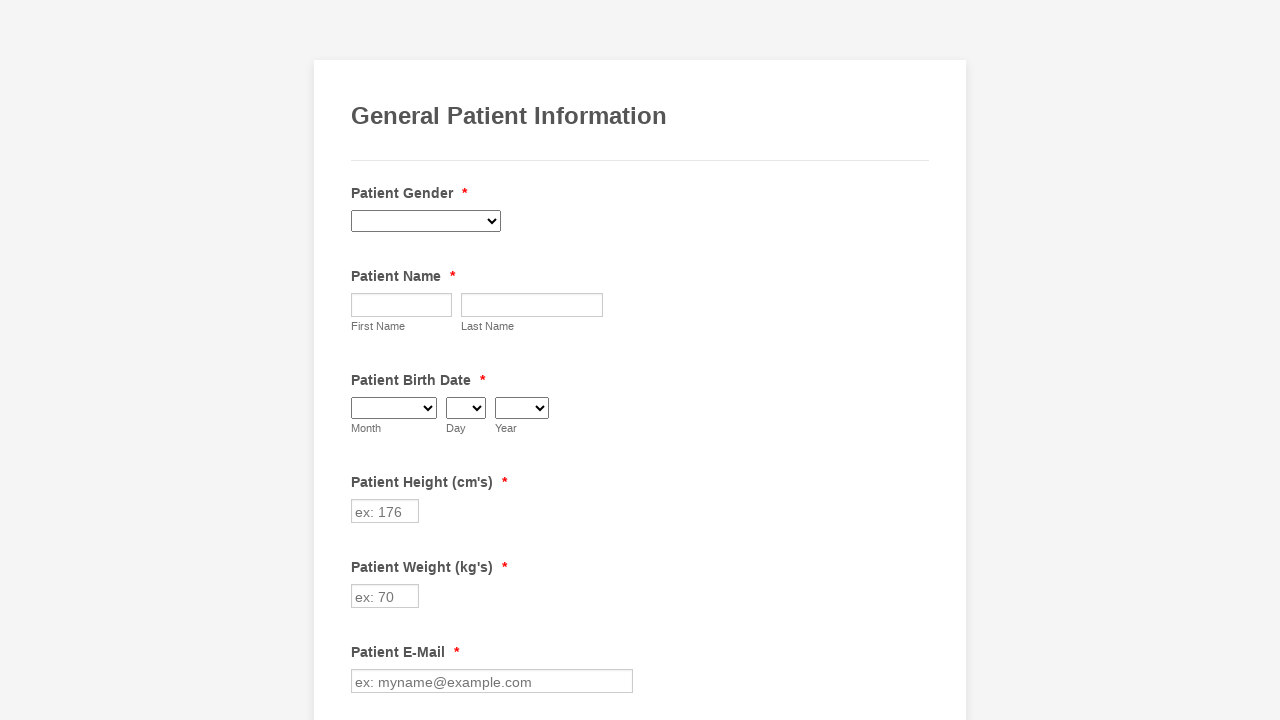

Retrieved checkbox at index 1
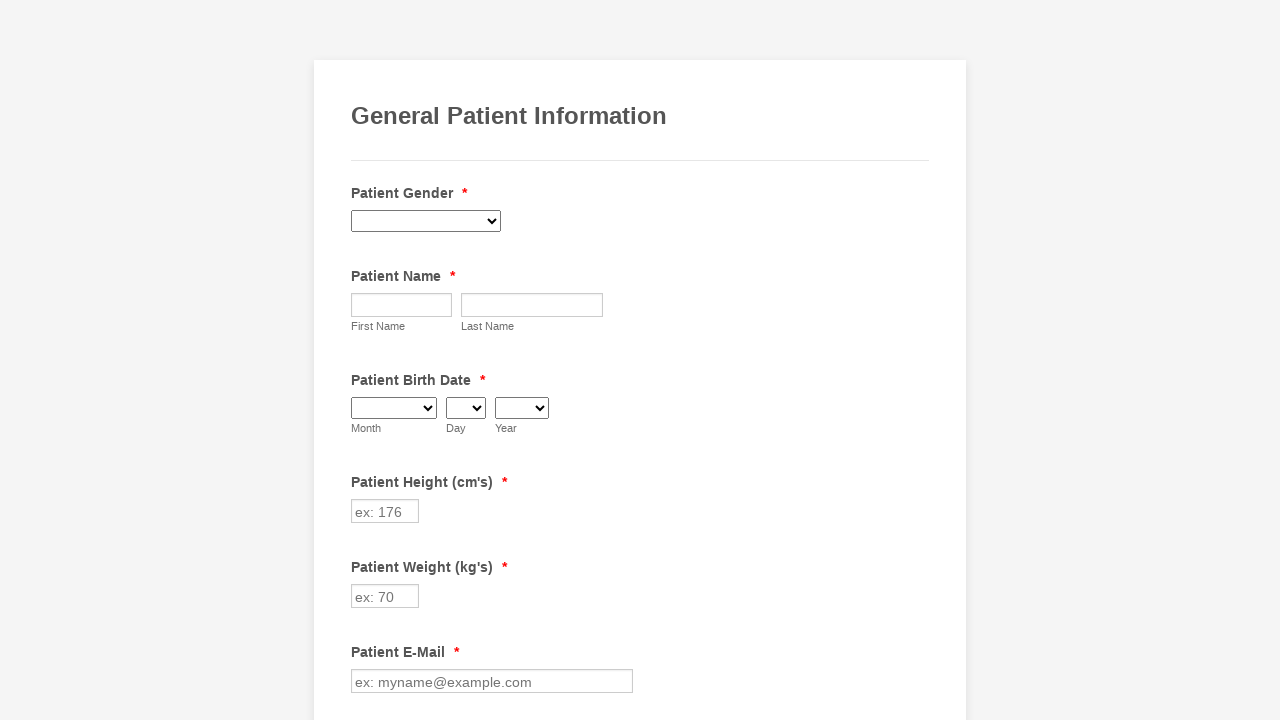

Retrieved checkbox at index 2
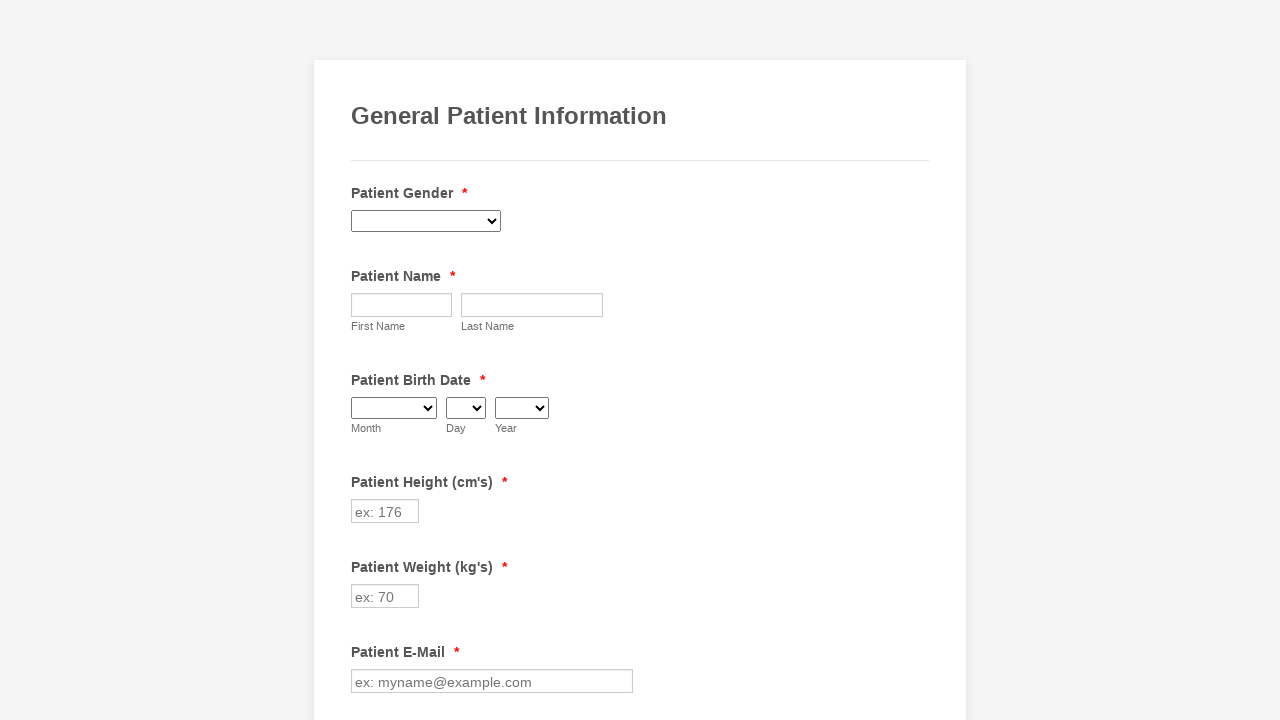

Retrieved checkbox at index 3
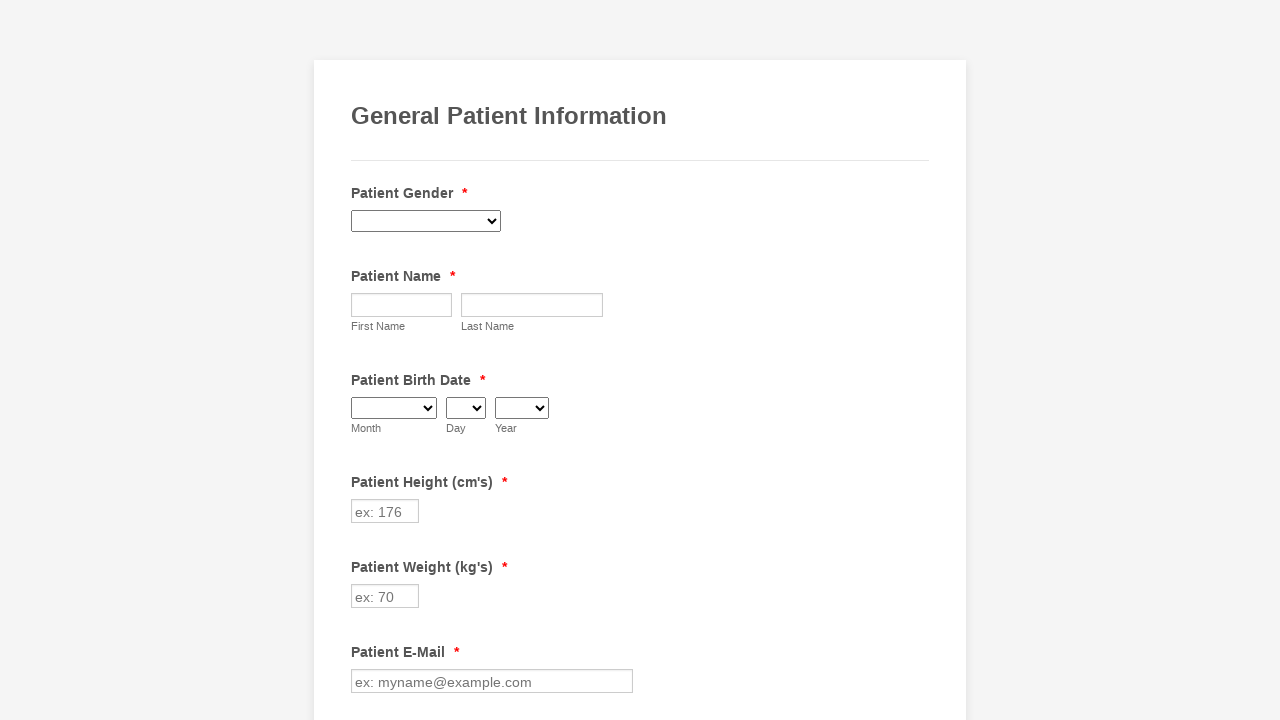

Retrieved checkbox at index 4
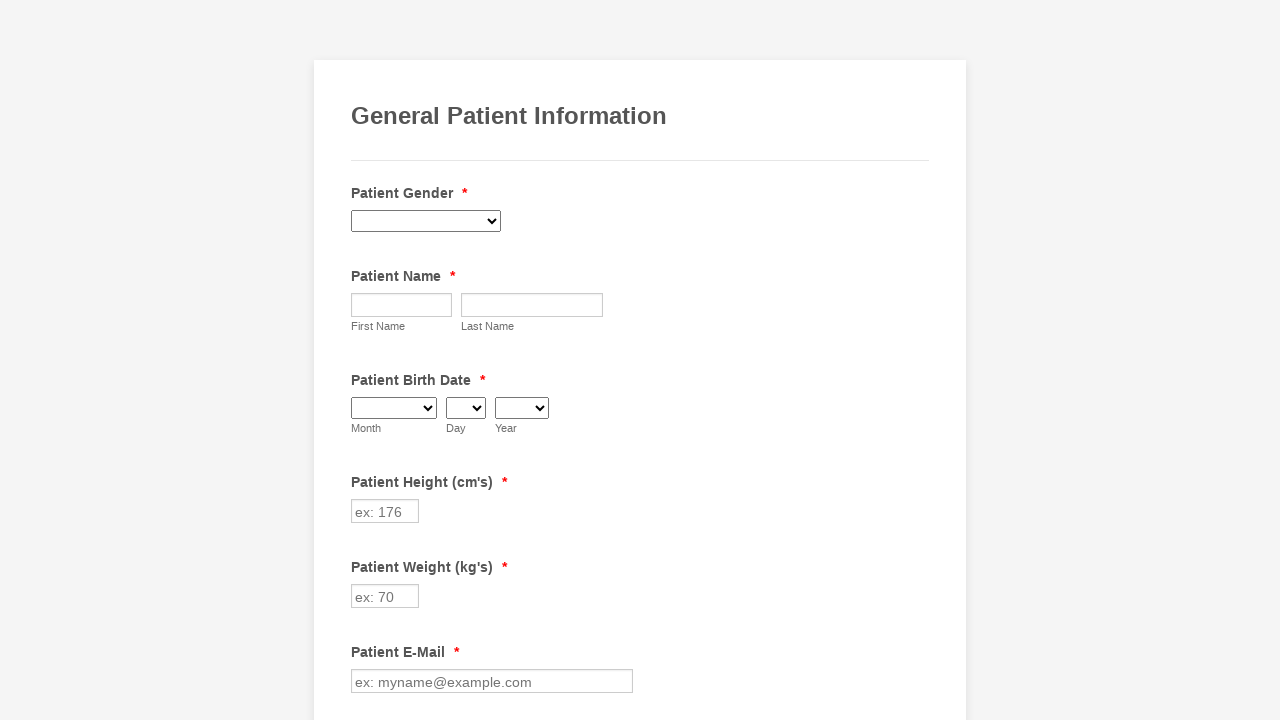

Retrieved checkbox at index 5
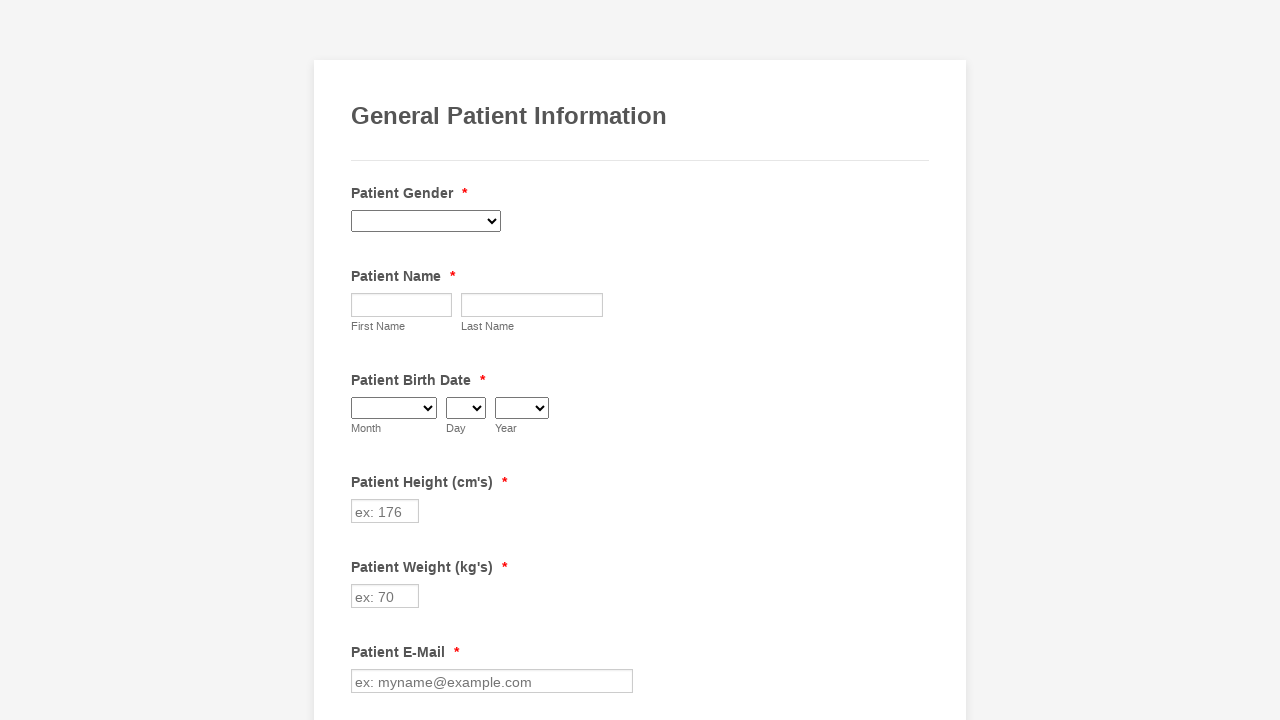

Retrieved checkbox at index 6
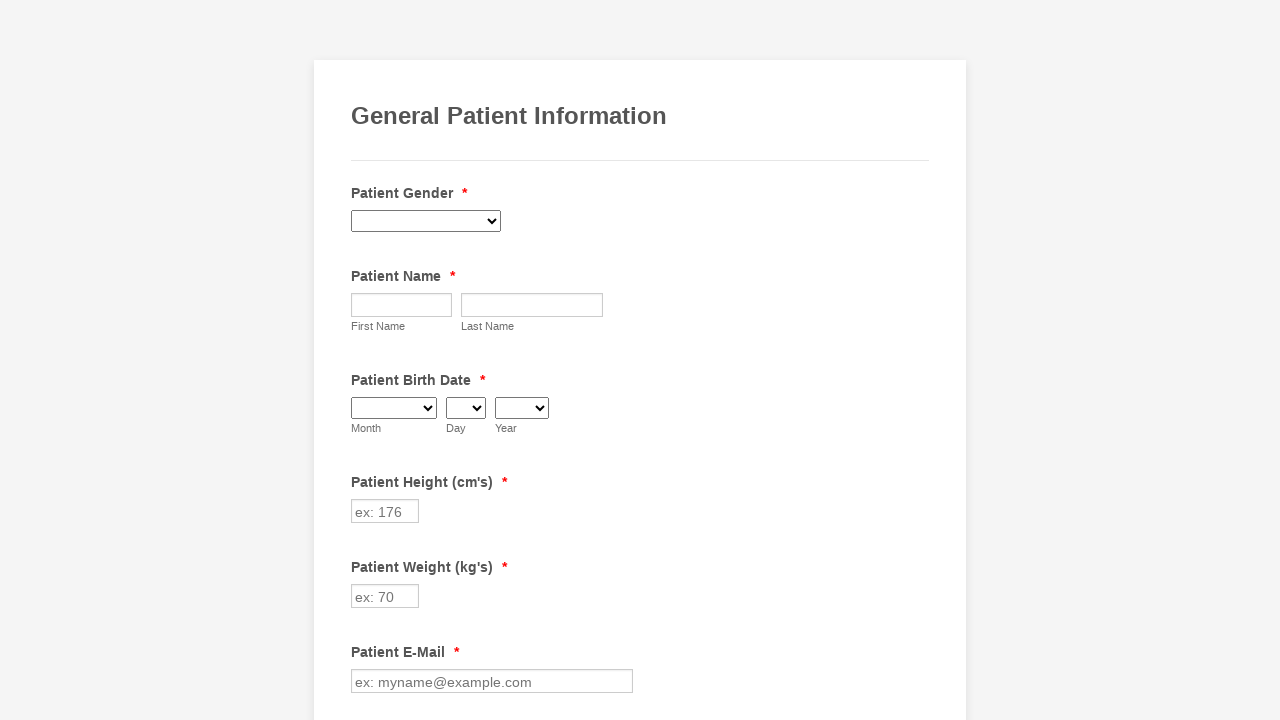

Retrieved checkbox at index 7
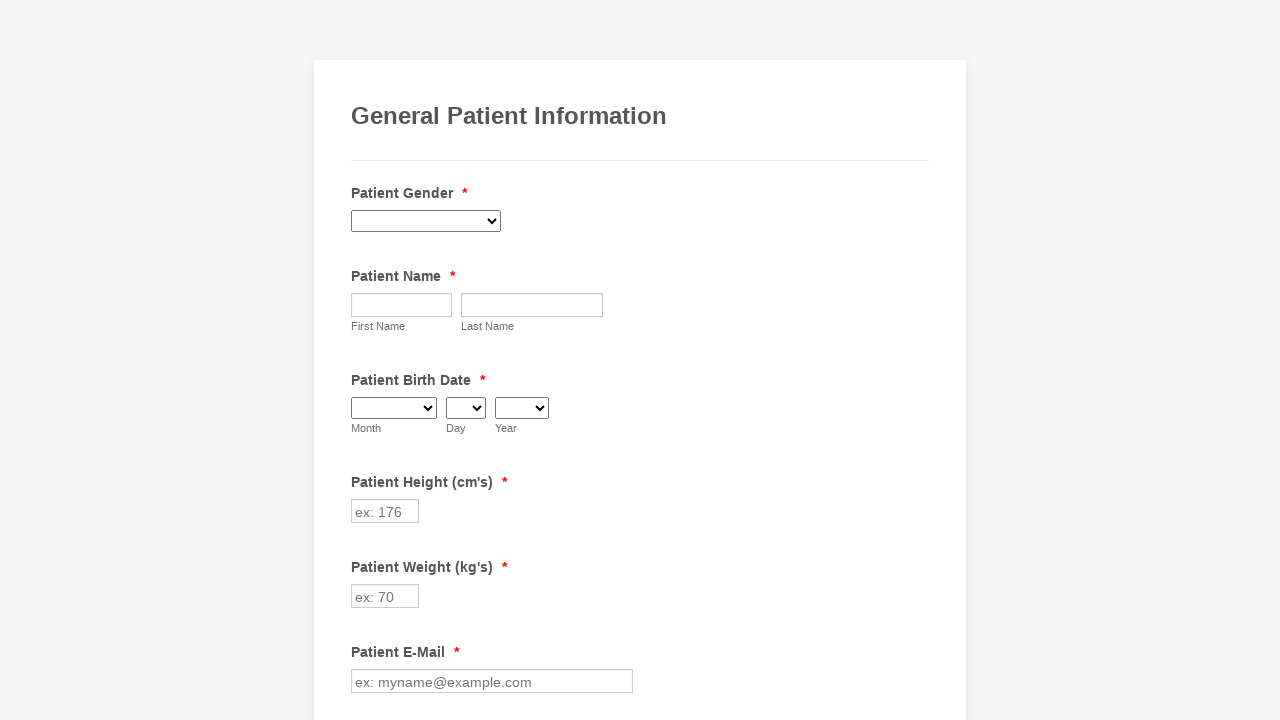

Retrieved checkbox at index 8
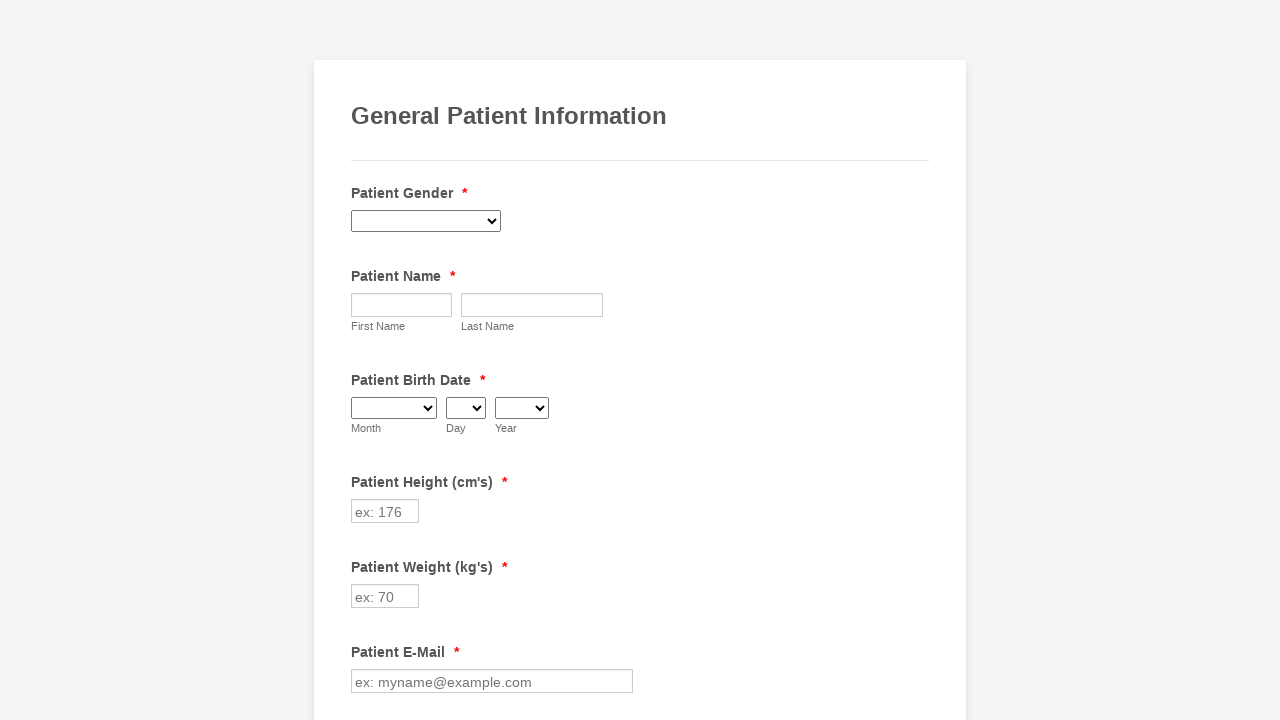

Retrieved checkbox at index 9
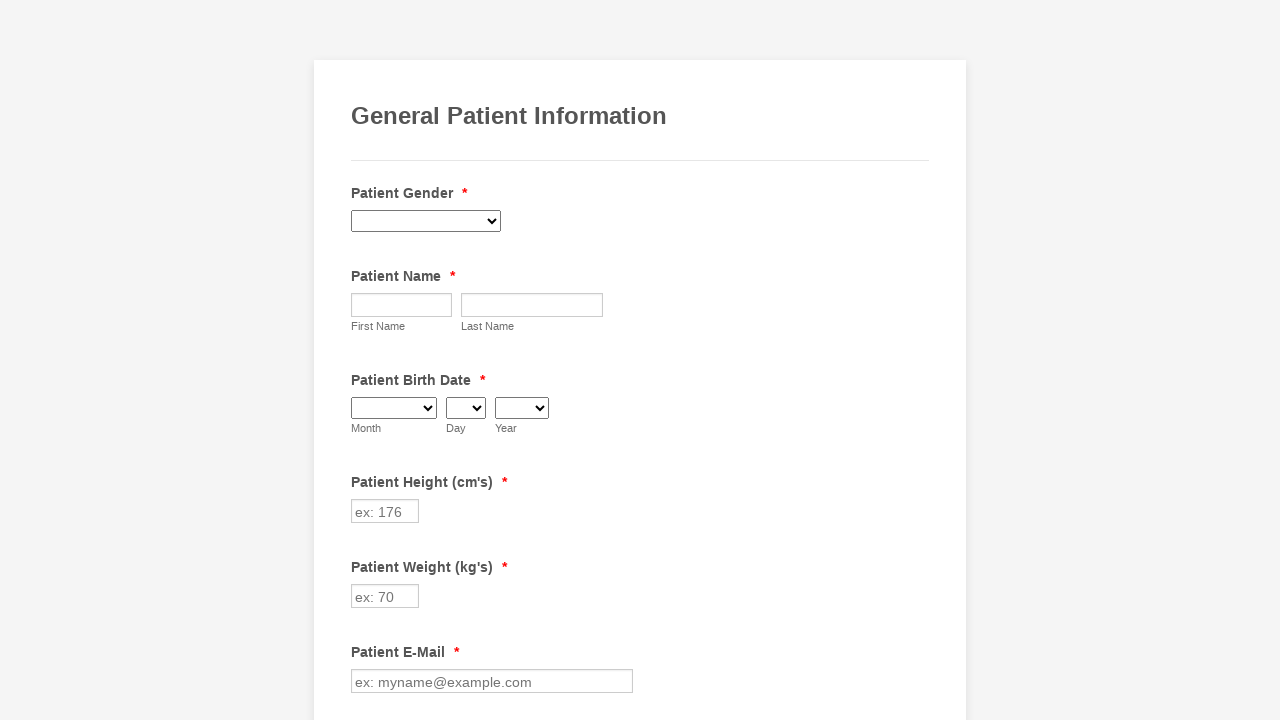

Retrieved checkbox at index 10
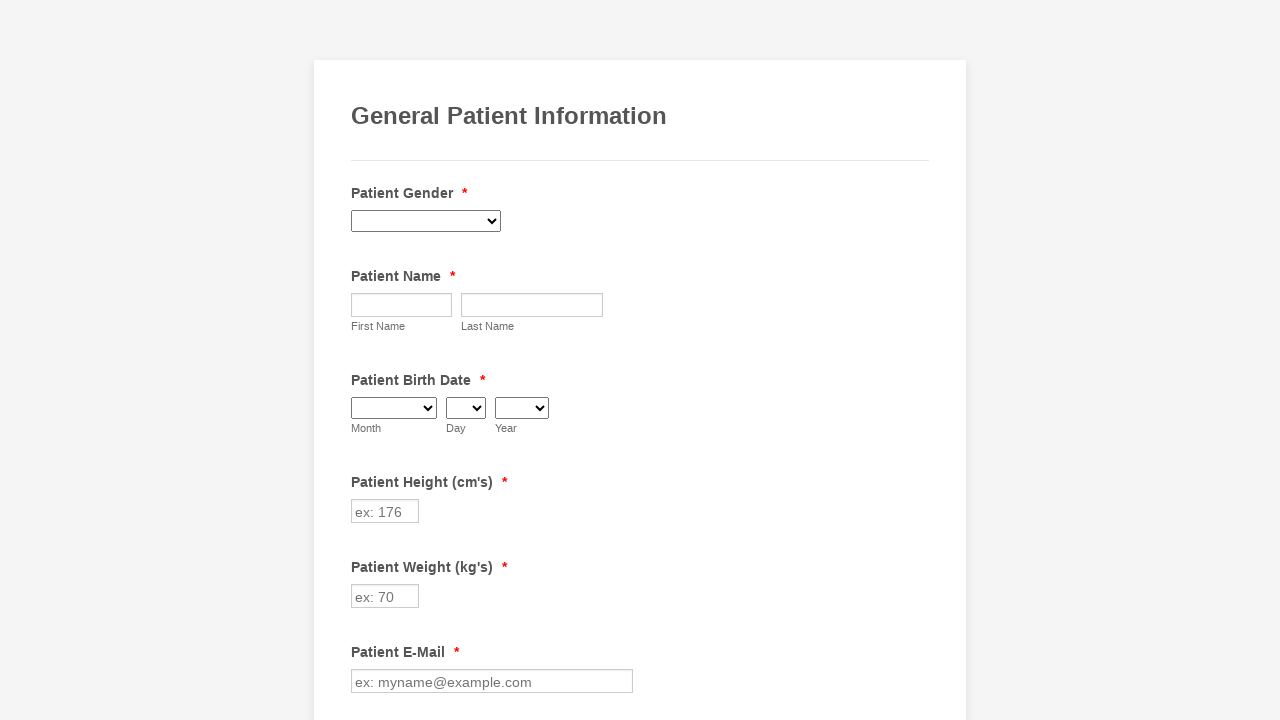

Retrieved checkbox at index 11
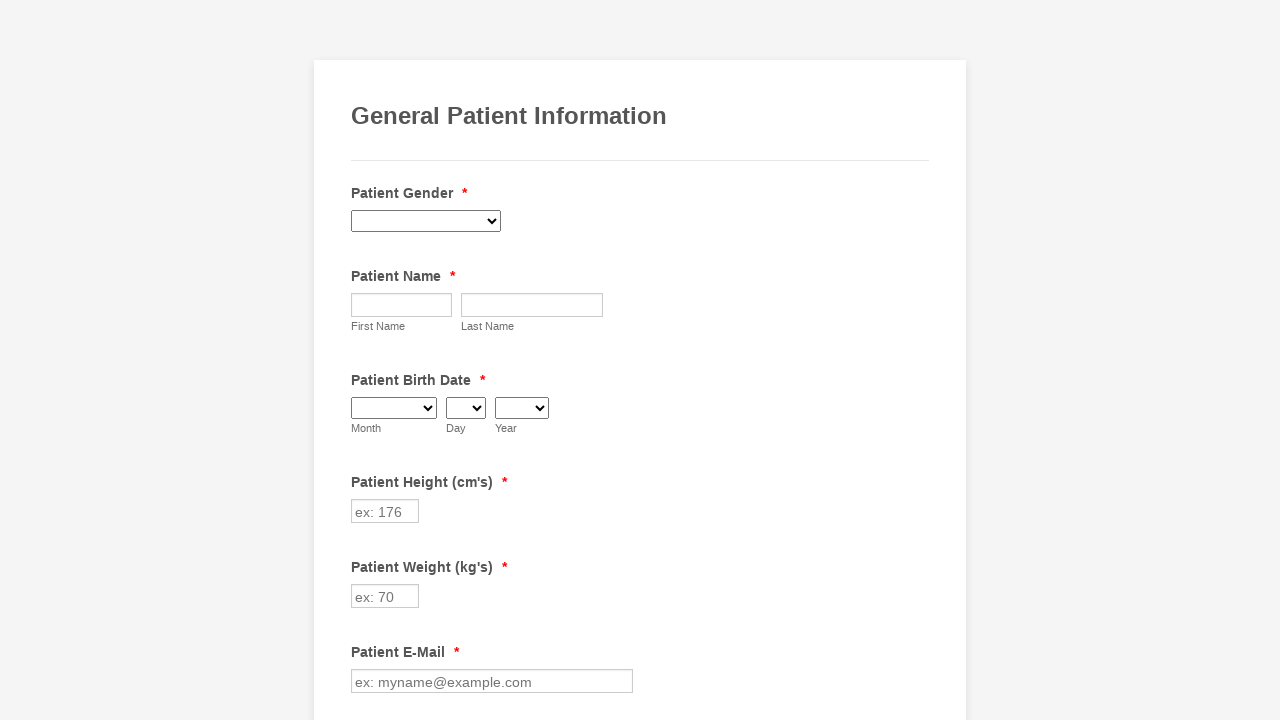

Identified unchecked Heart Attack checkbox
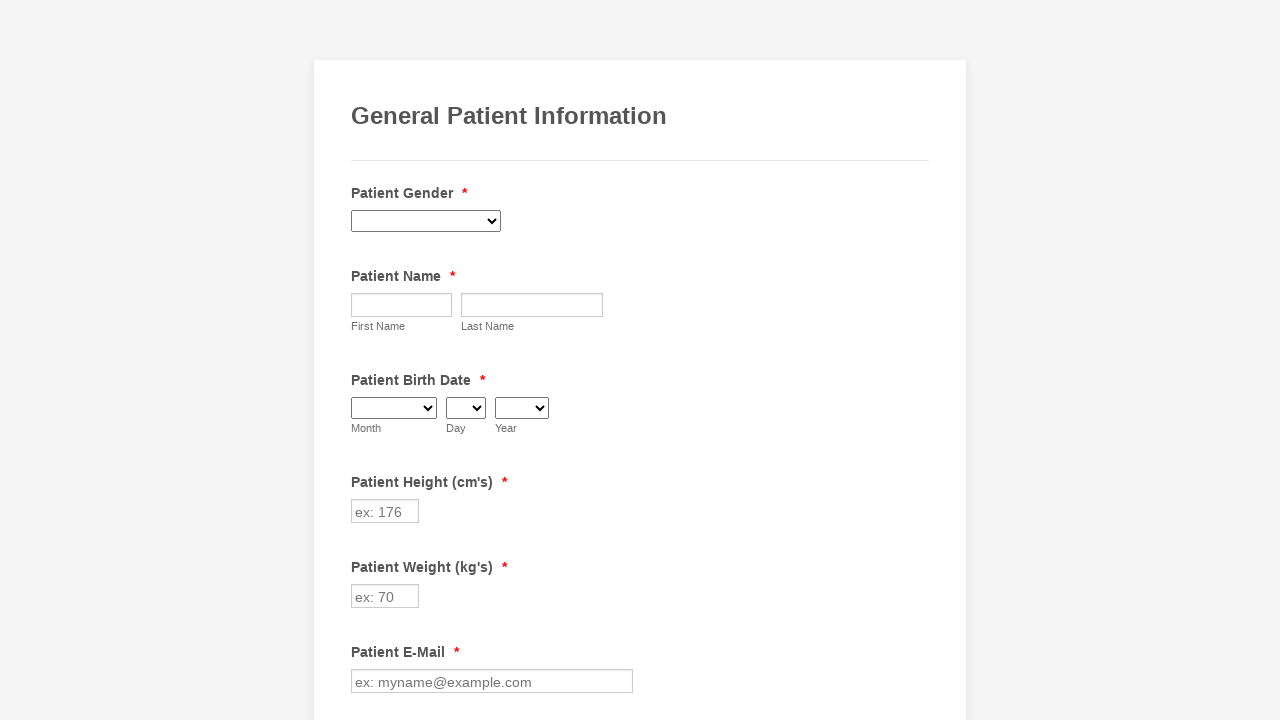

Clicked Heart Attack checkbox to select it at (362, 360) on div.form-single-column input[type='checkbox'] >> nth=11
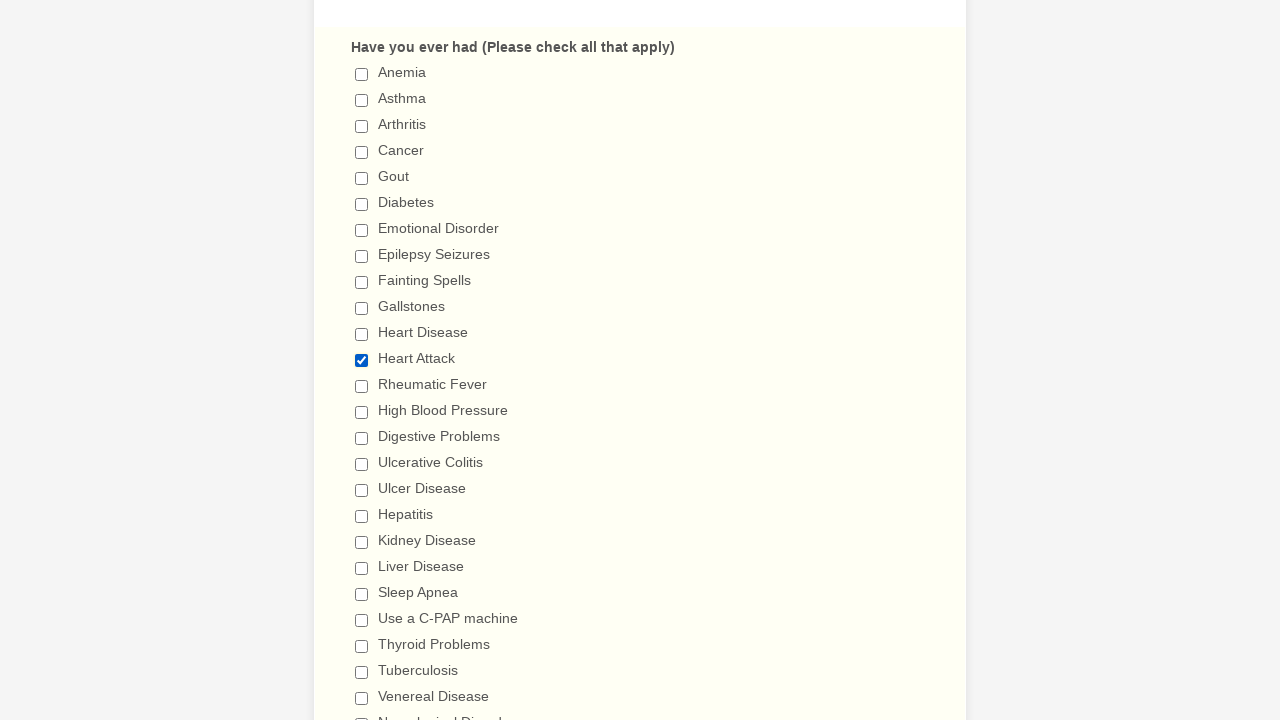

Retrieved checkbox at index 12
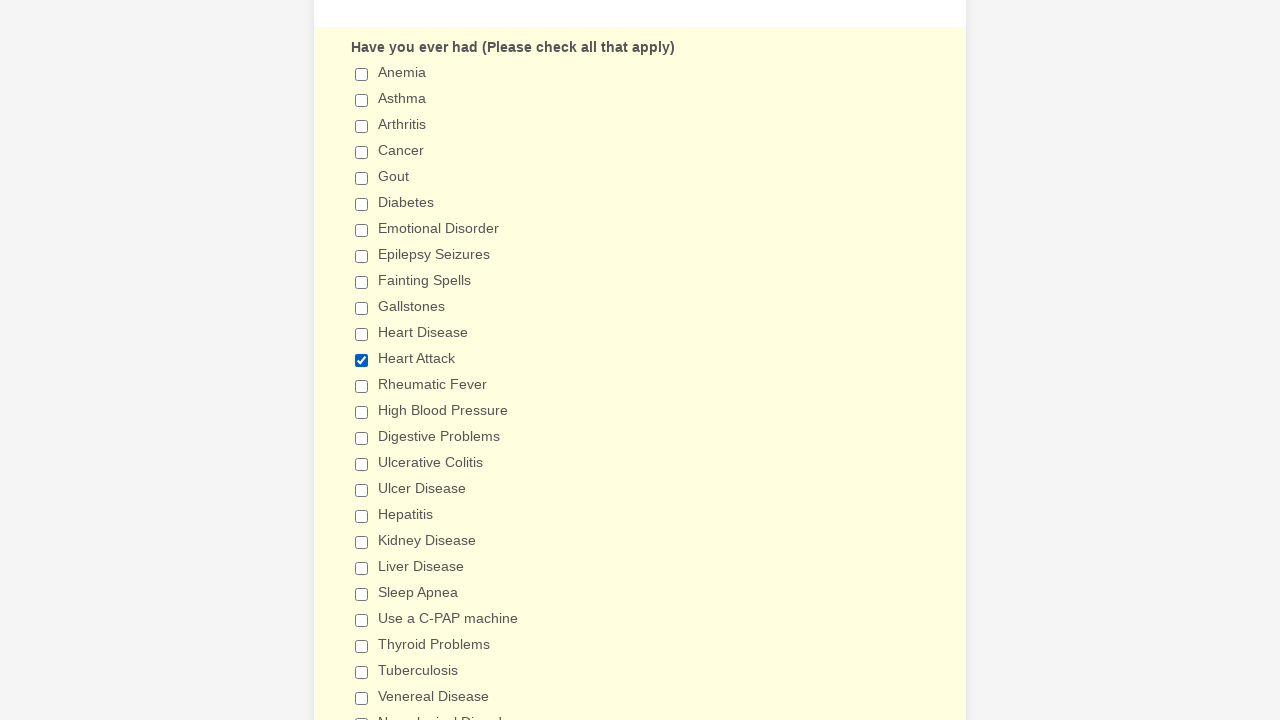

Retrieved checkbox at index 13
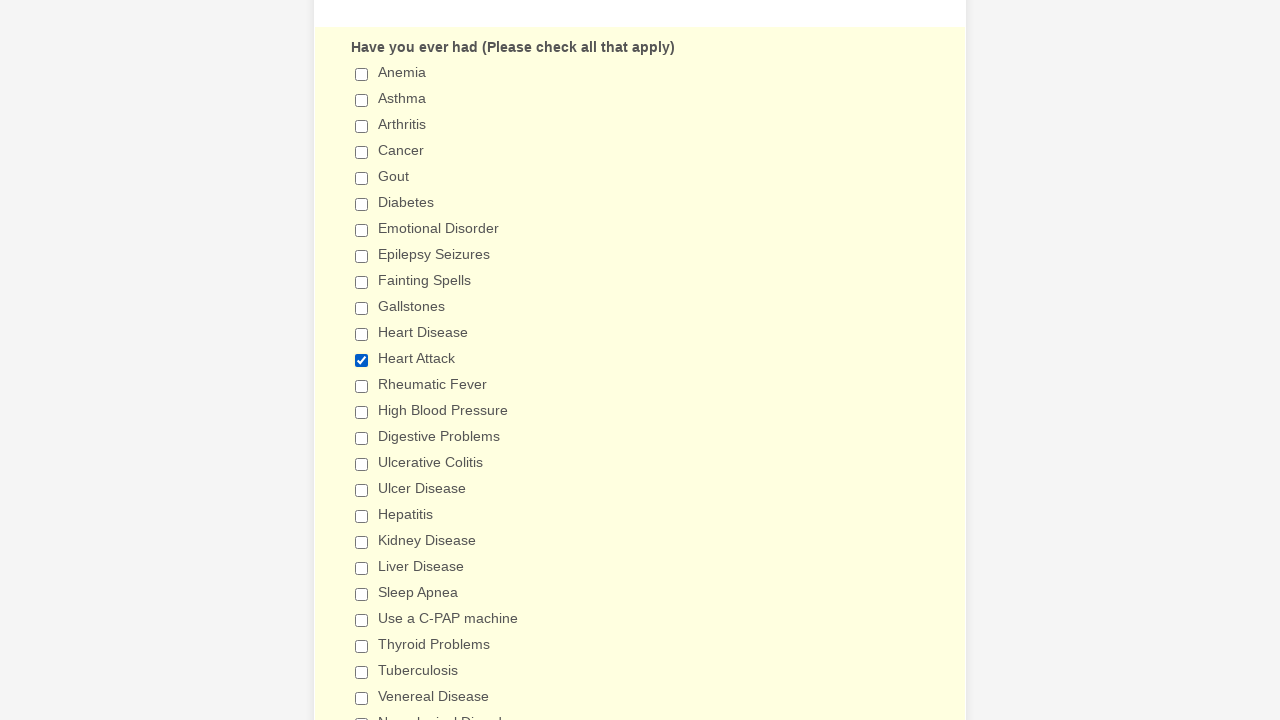

Retrieved checkbox at index 14
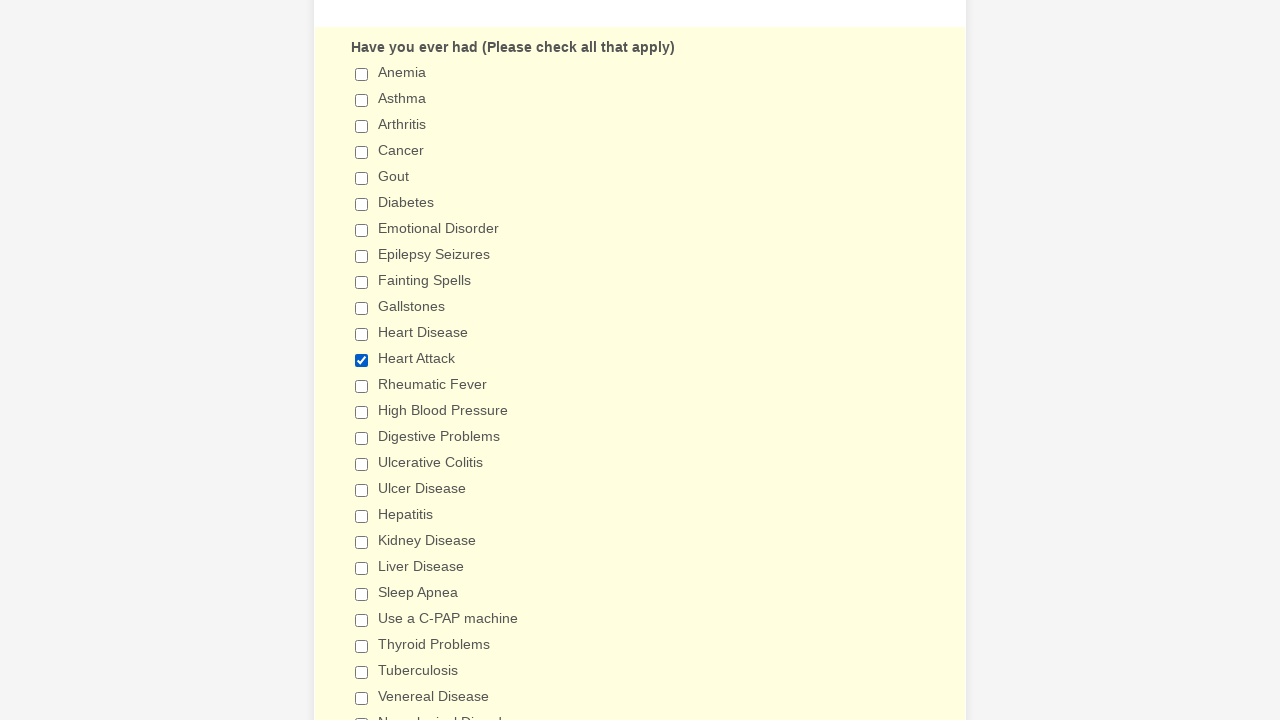

Retrieved checkbox at index 15
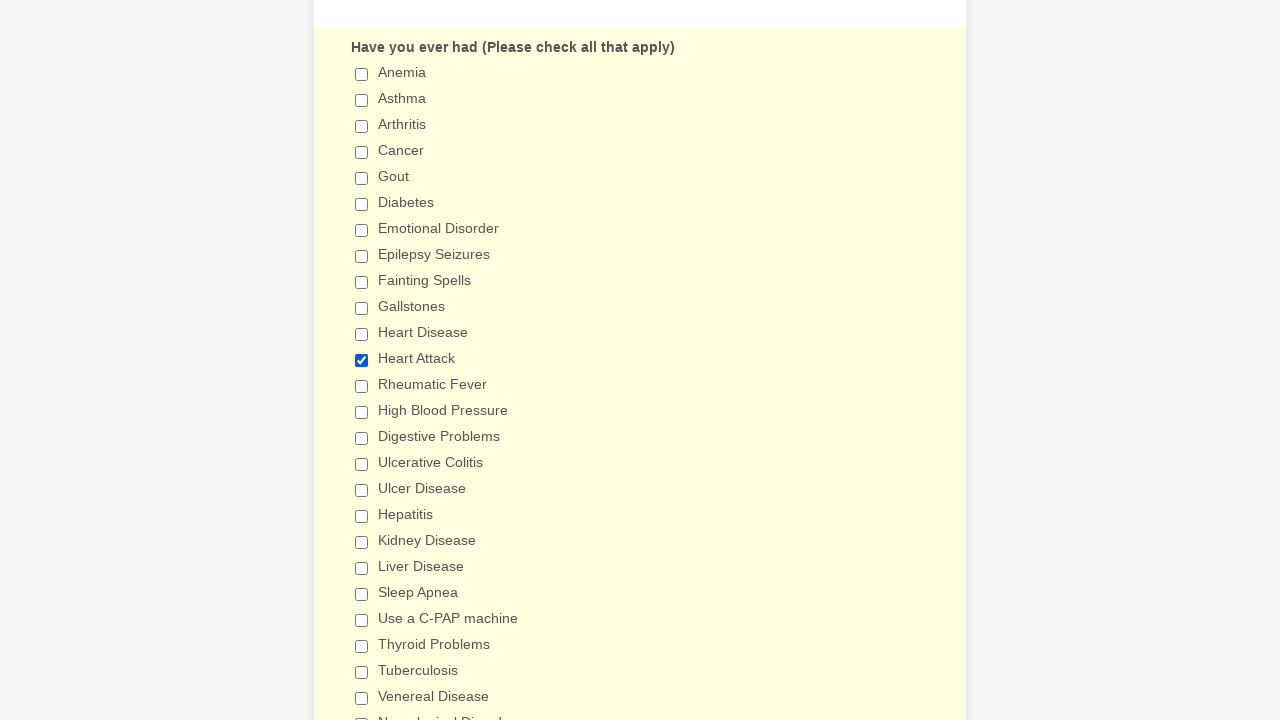

Retrieved checkbox at index 16
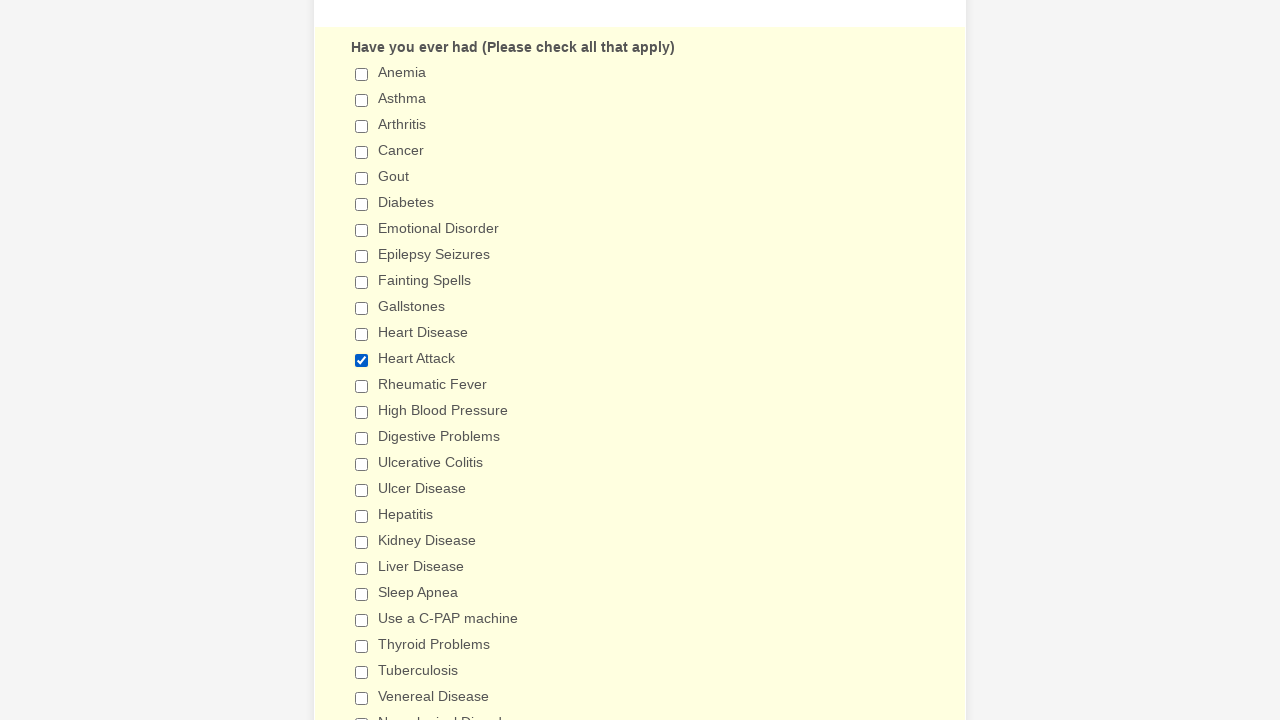

Retrieved checkbox at index 17
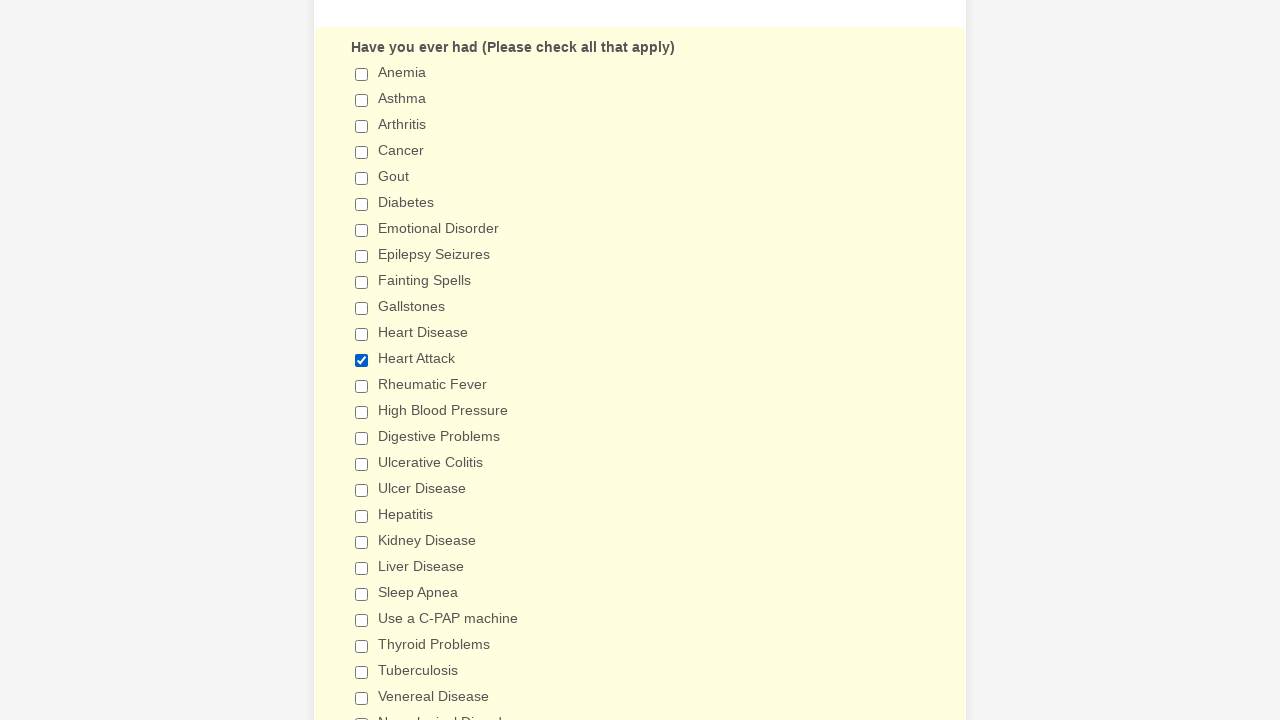

Retrieved checkbox at index 18
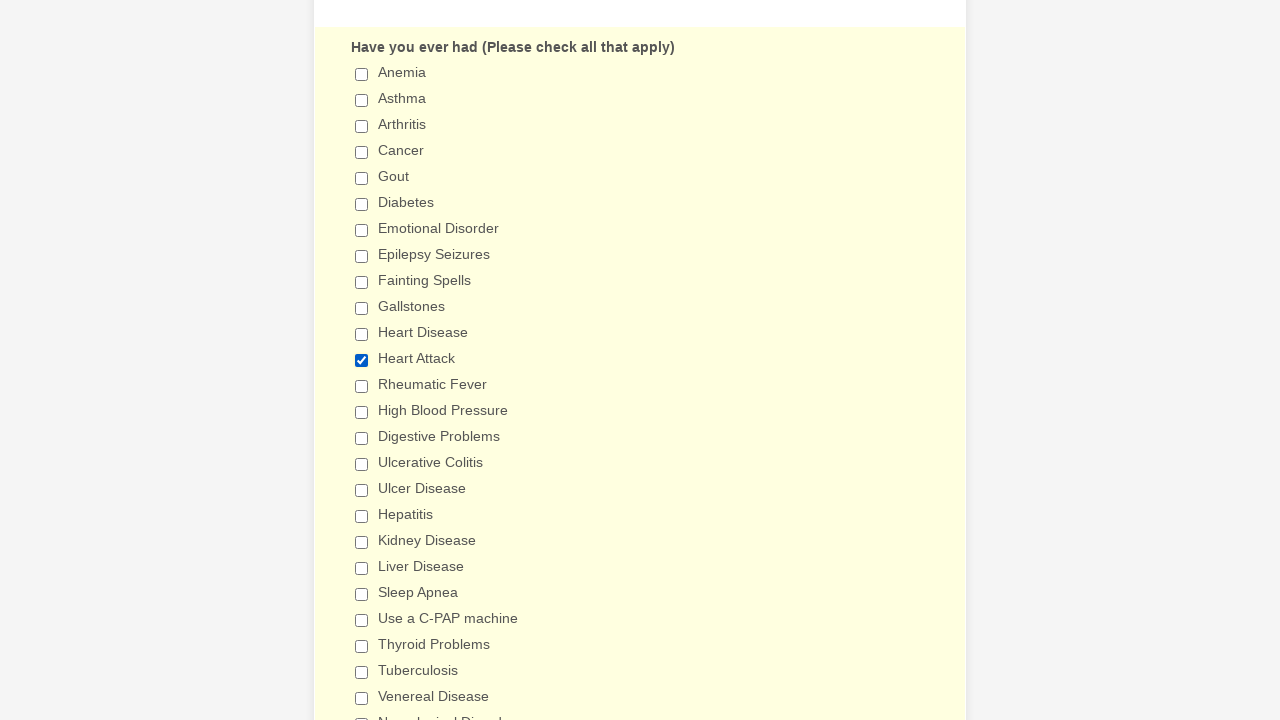

Retrieved checkbox at index 19
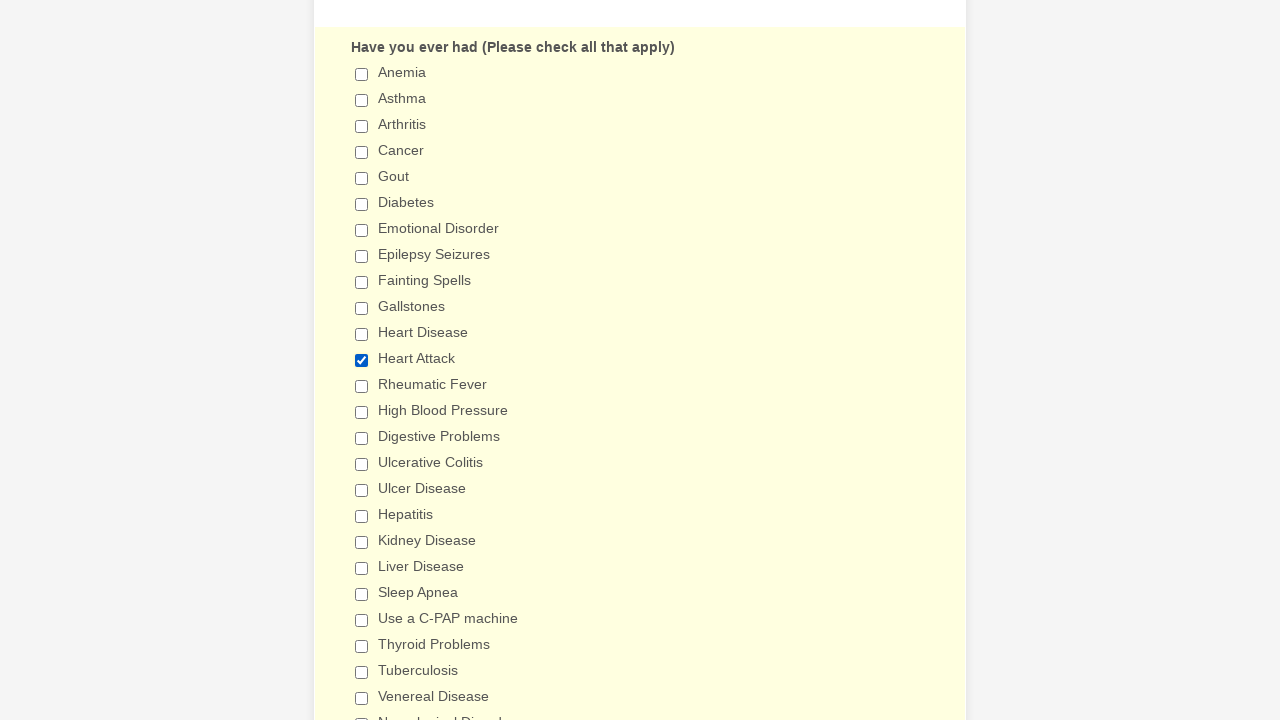

Retrieved checkbox at index 20
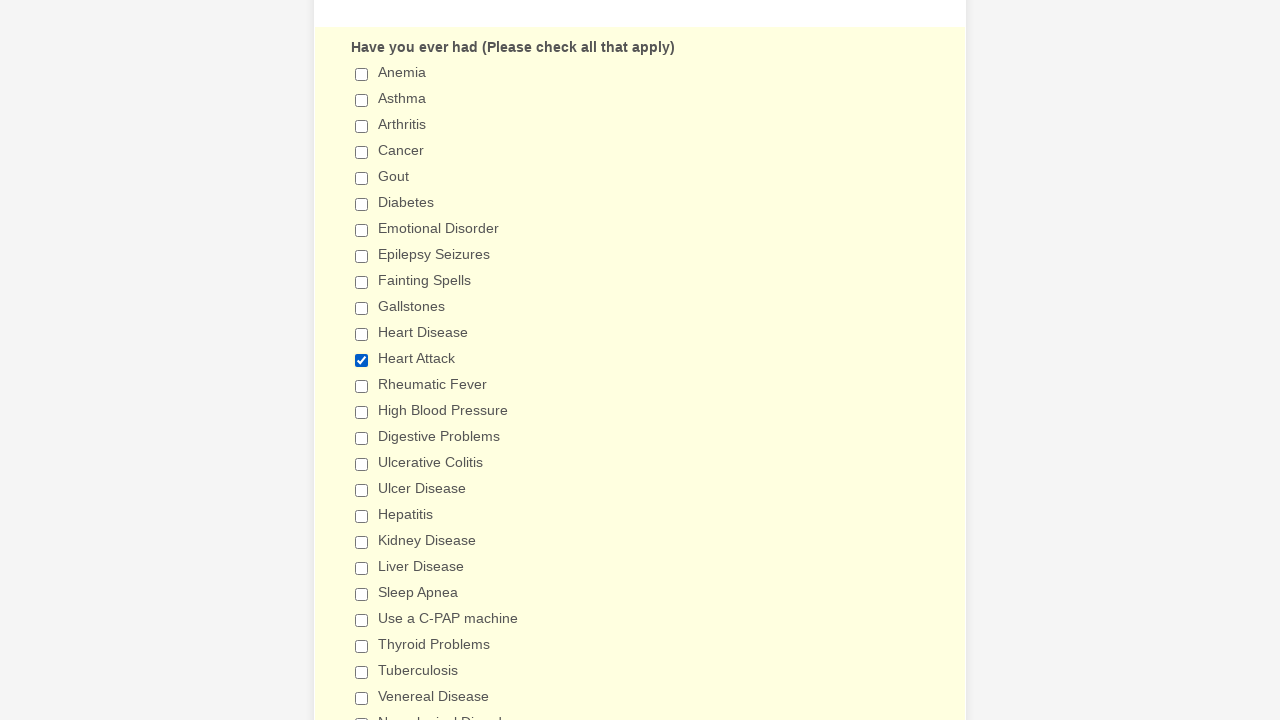

Retrieved checkbox at index 21
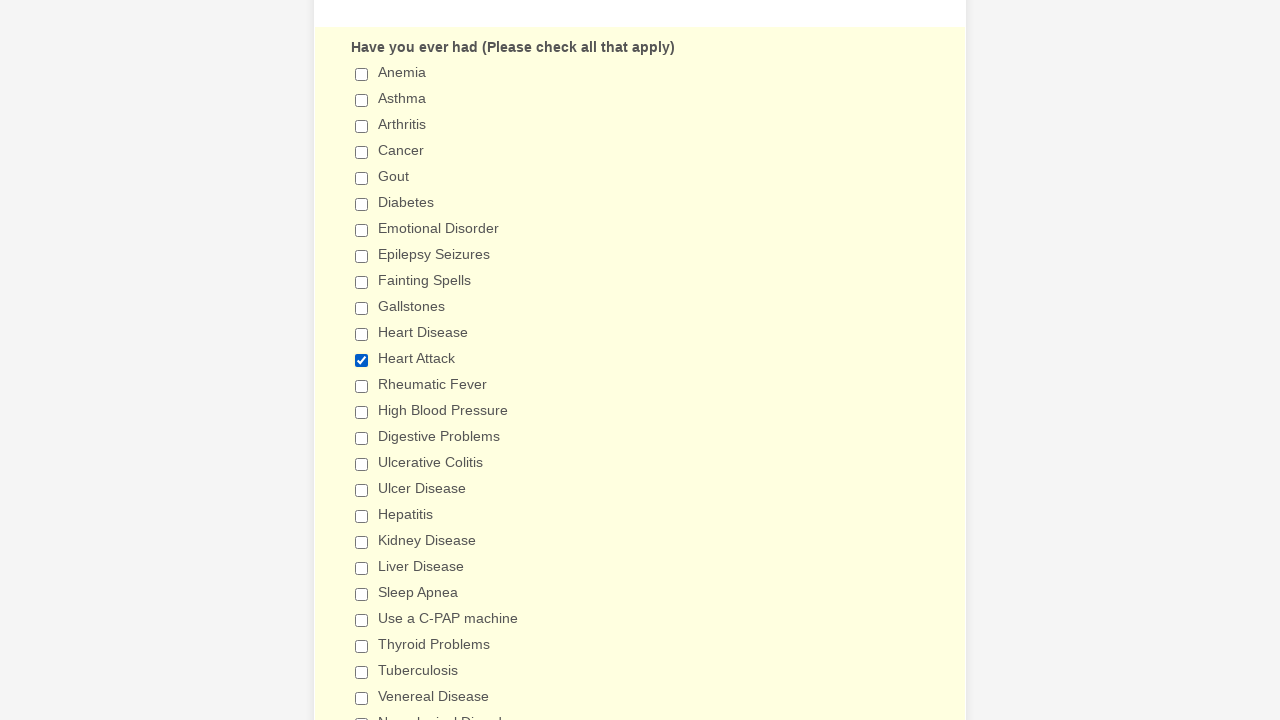

Retrieved checkbox at index 22
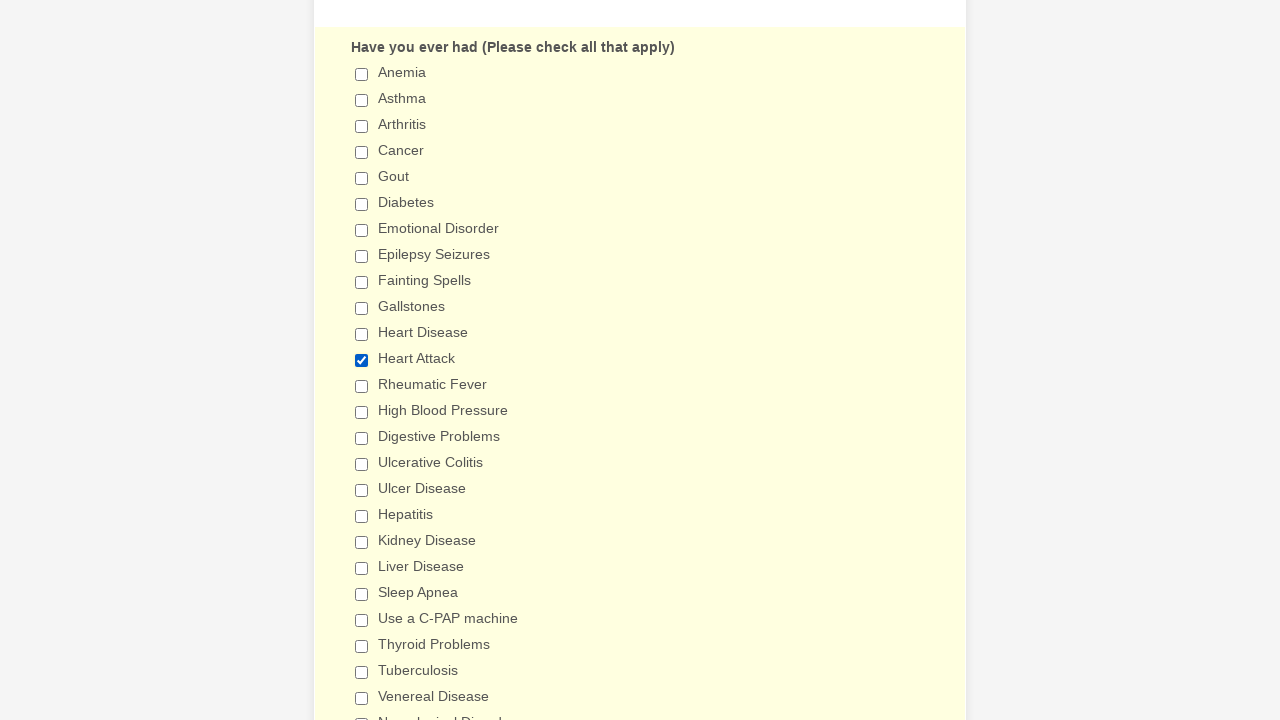

Retrieved checkbox at index 23
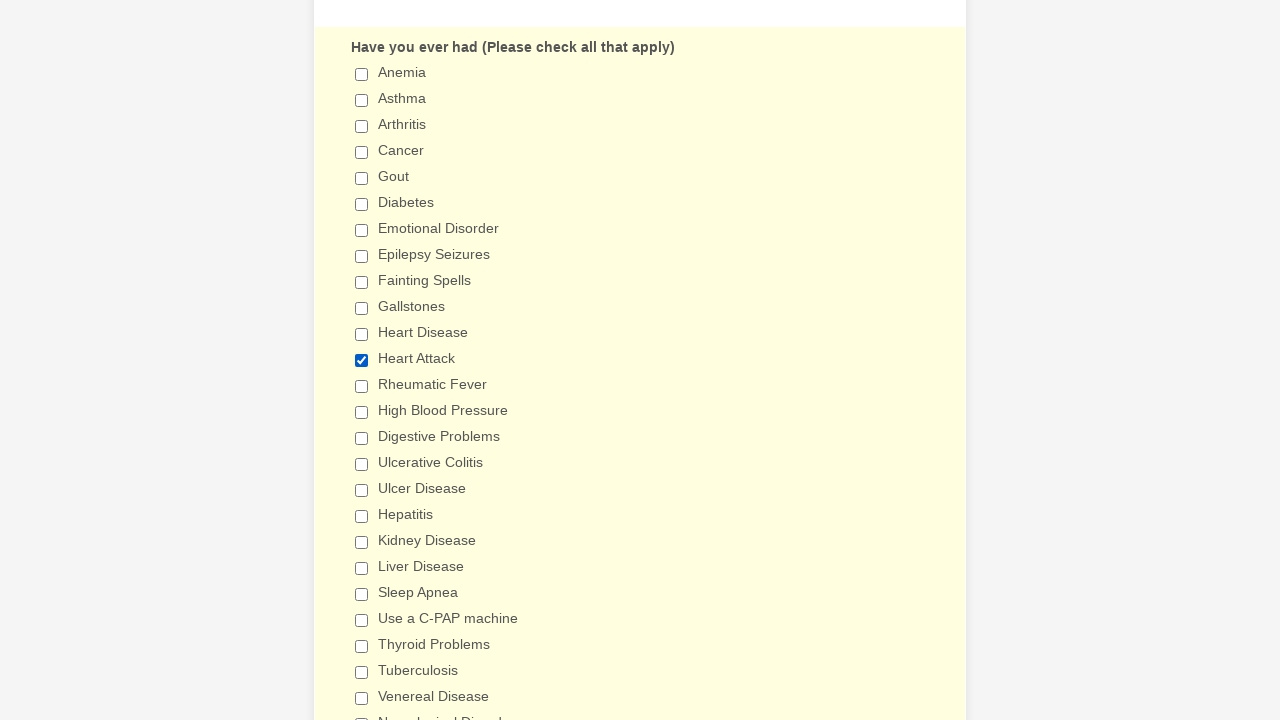

Retrieved checkbox at index 24
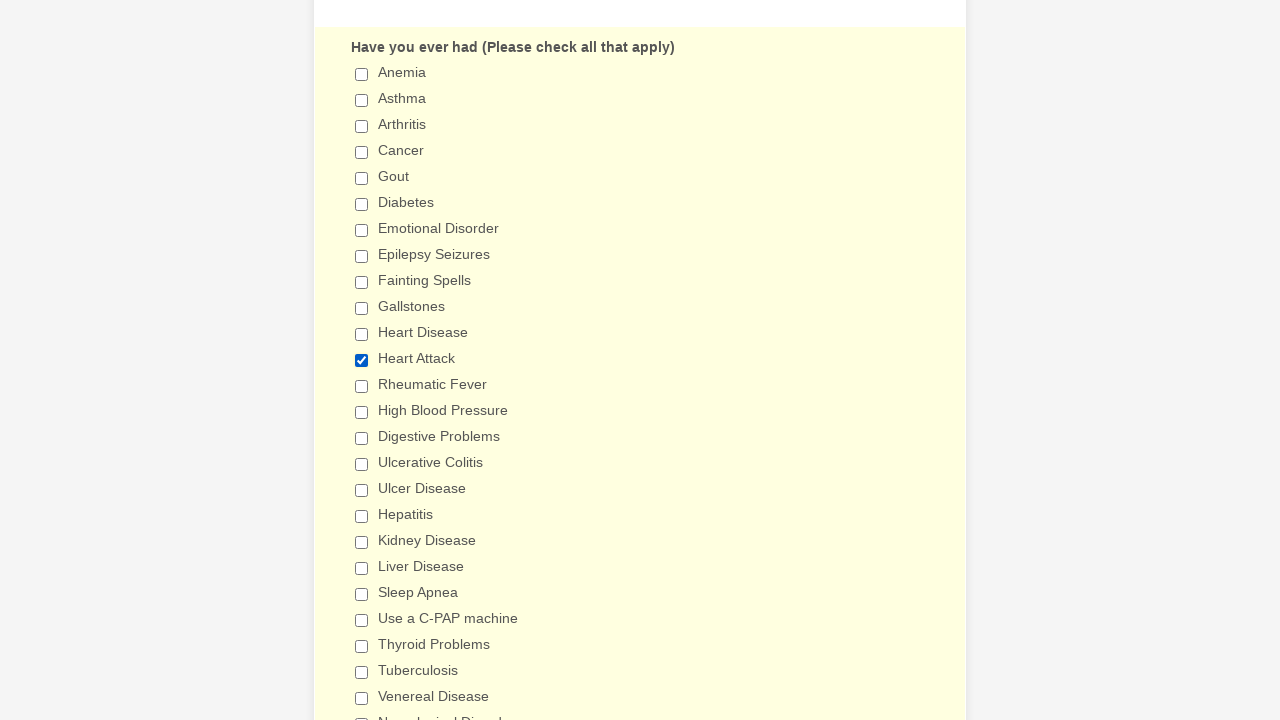

Retrieved checkbox at index 25
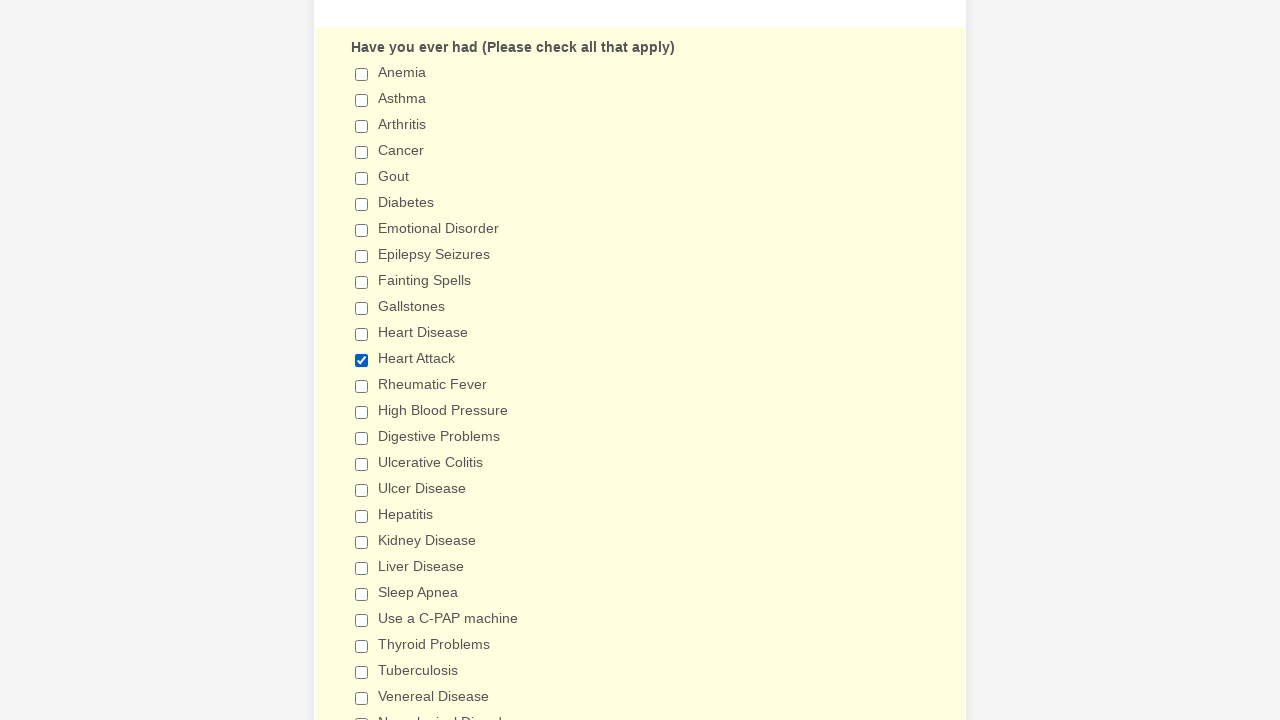

Retrieved checkbox at index 26
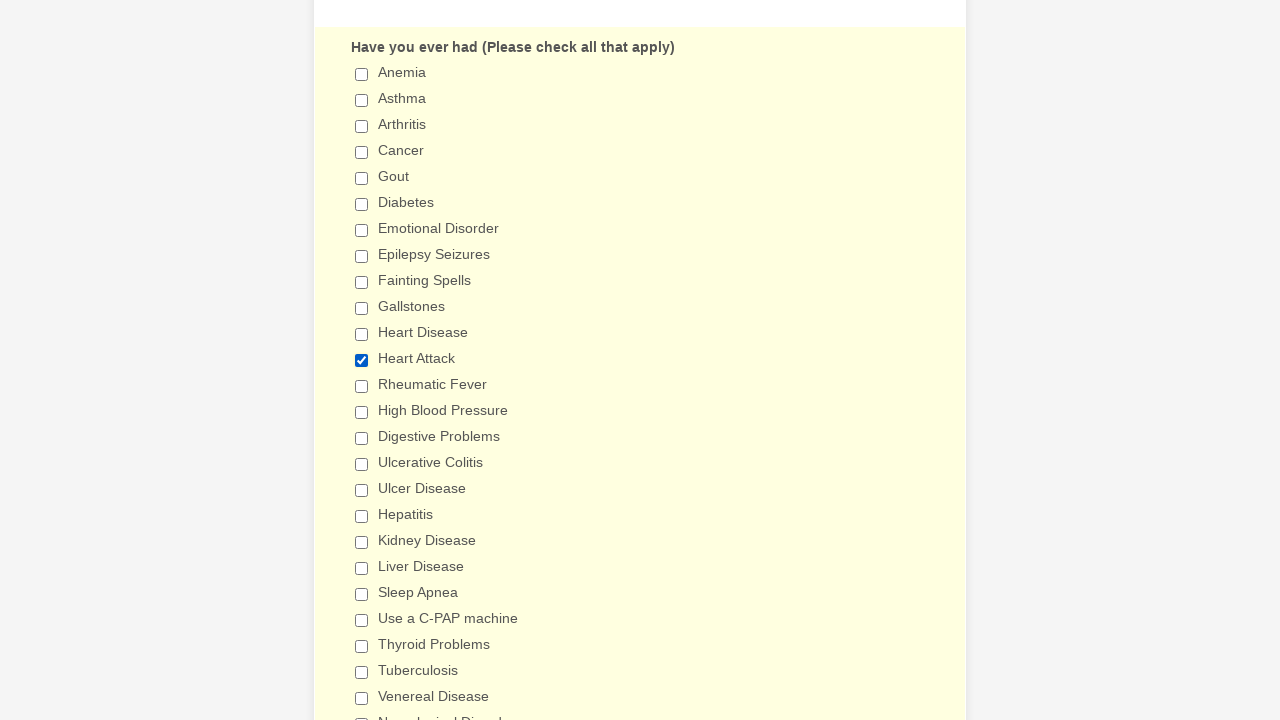

Retrieved checkbox at index 27
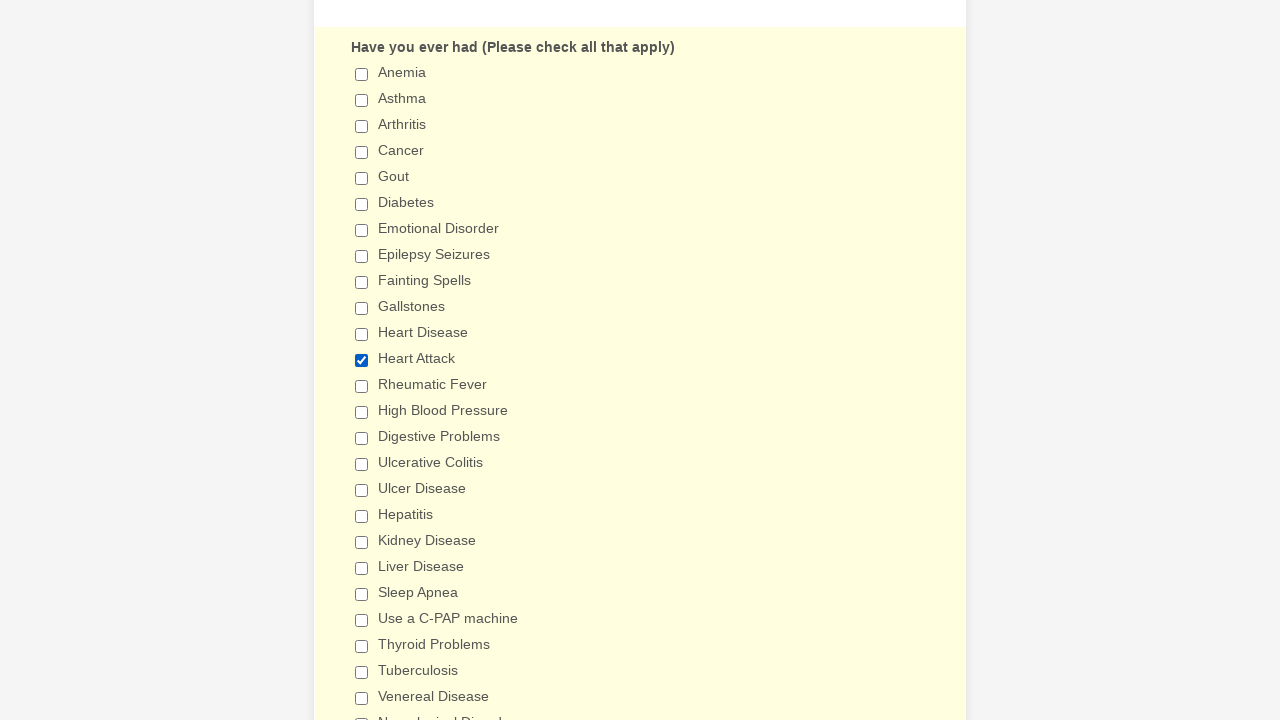

Retrieved checkbox at index 28
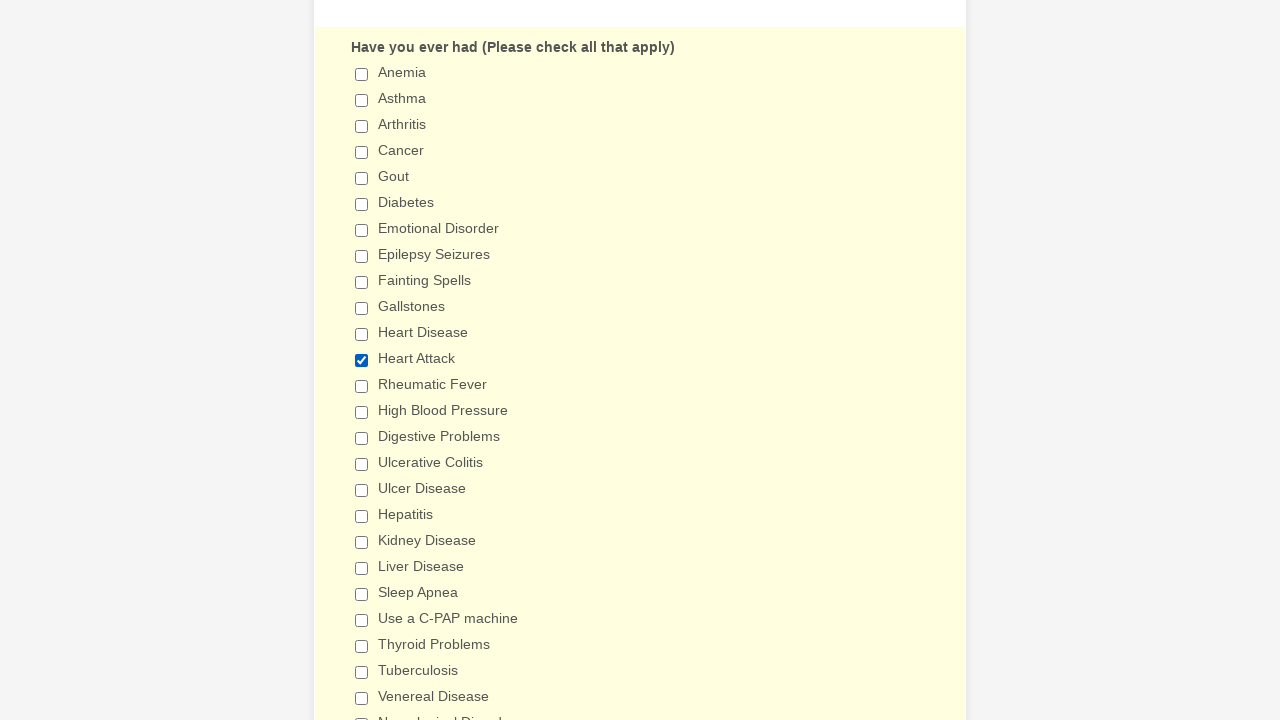

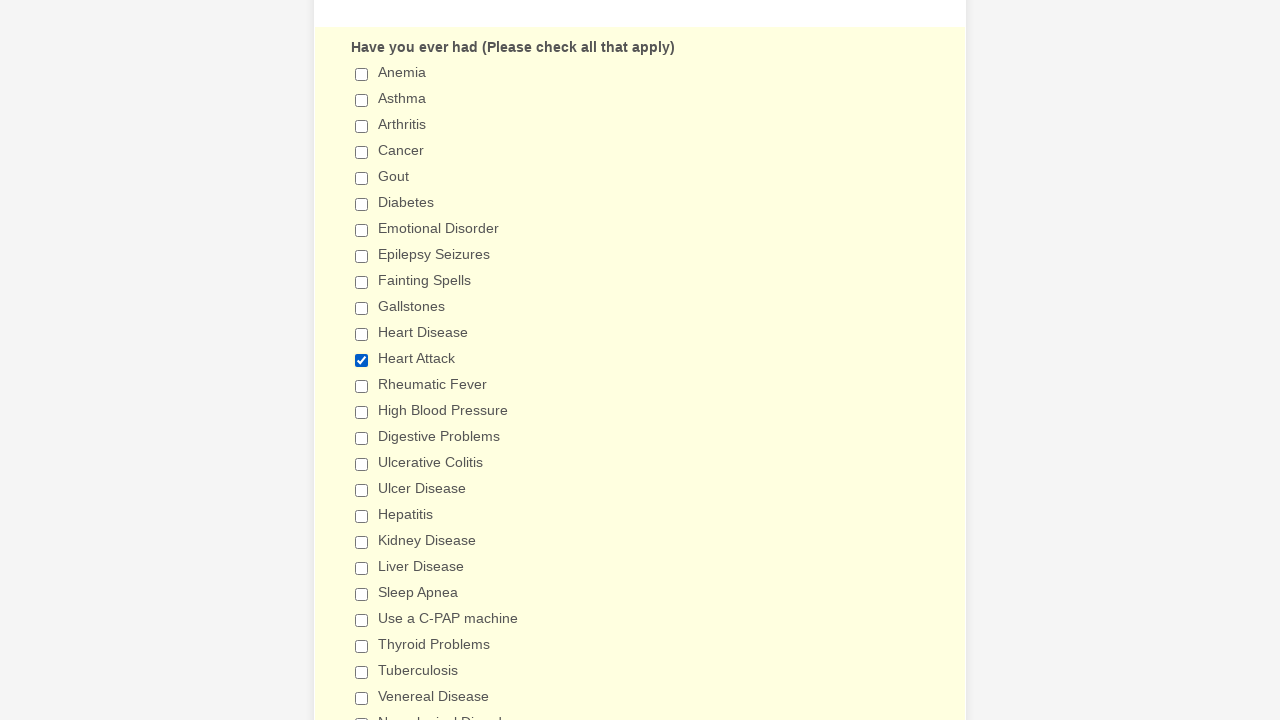